Tests clicking on Business category link and verifying navigation to the business page

Starting URL: https://www.navigator.ba

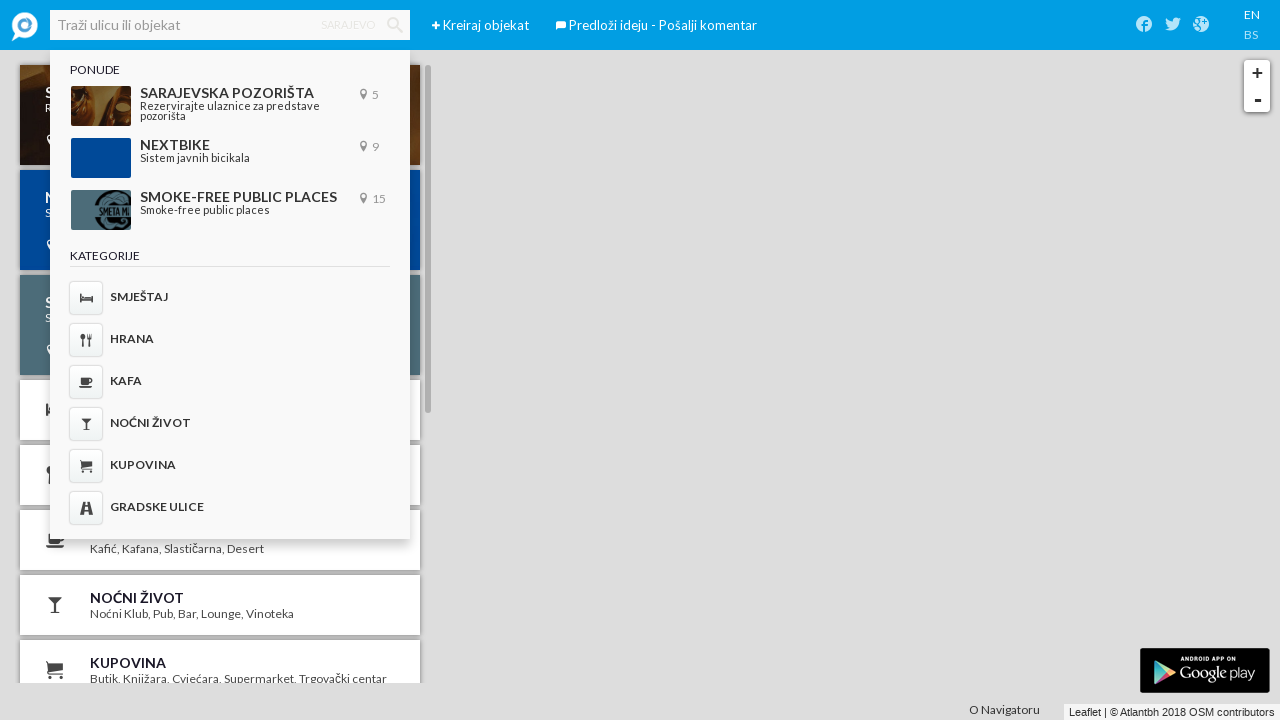

Business category link became visible
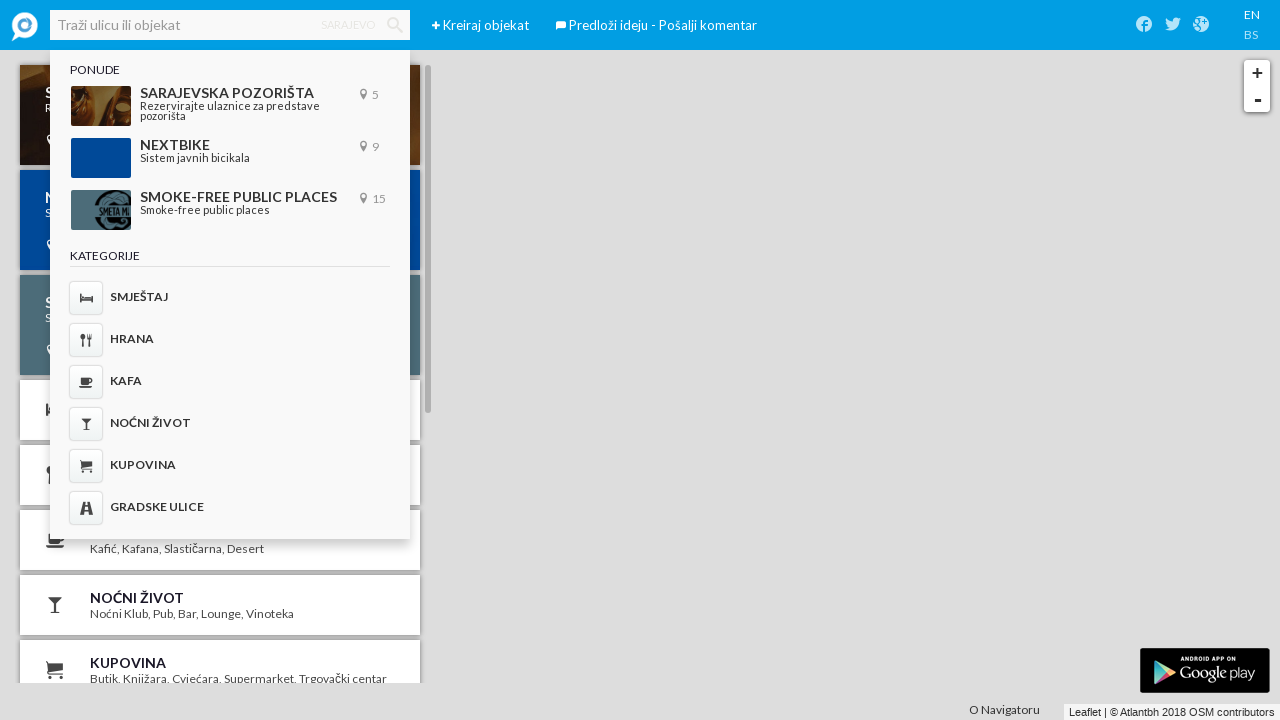

Clicked on Business category link via JavaScript
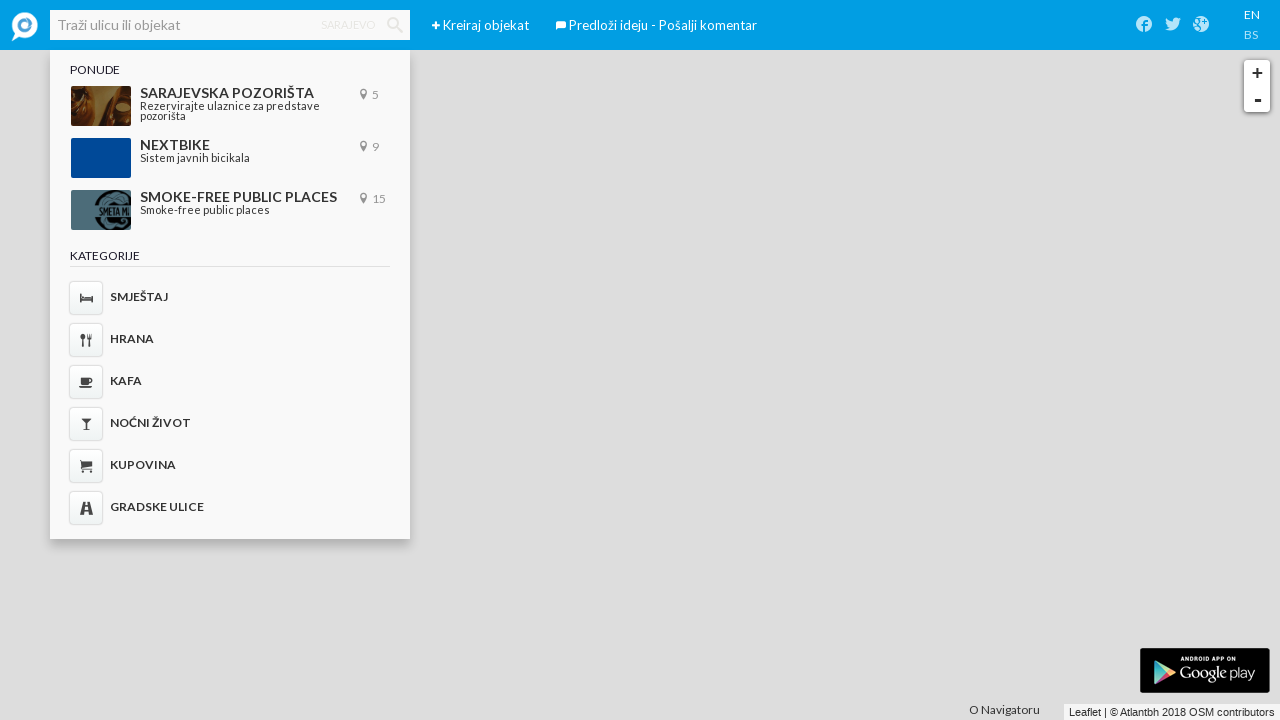

Navigation to Business category page completed
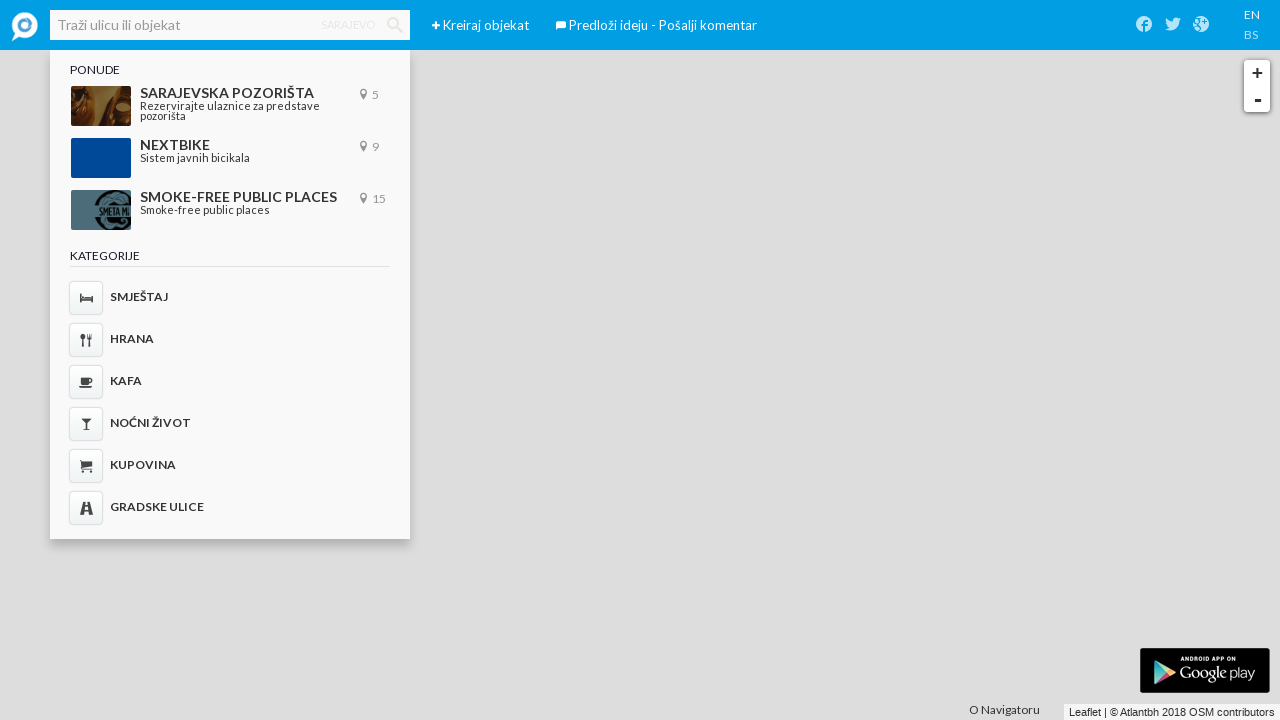

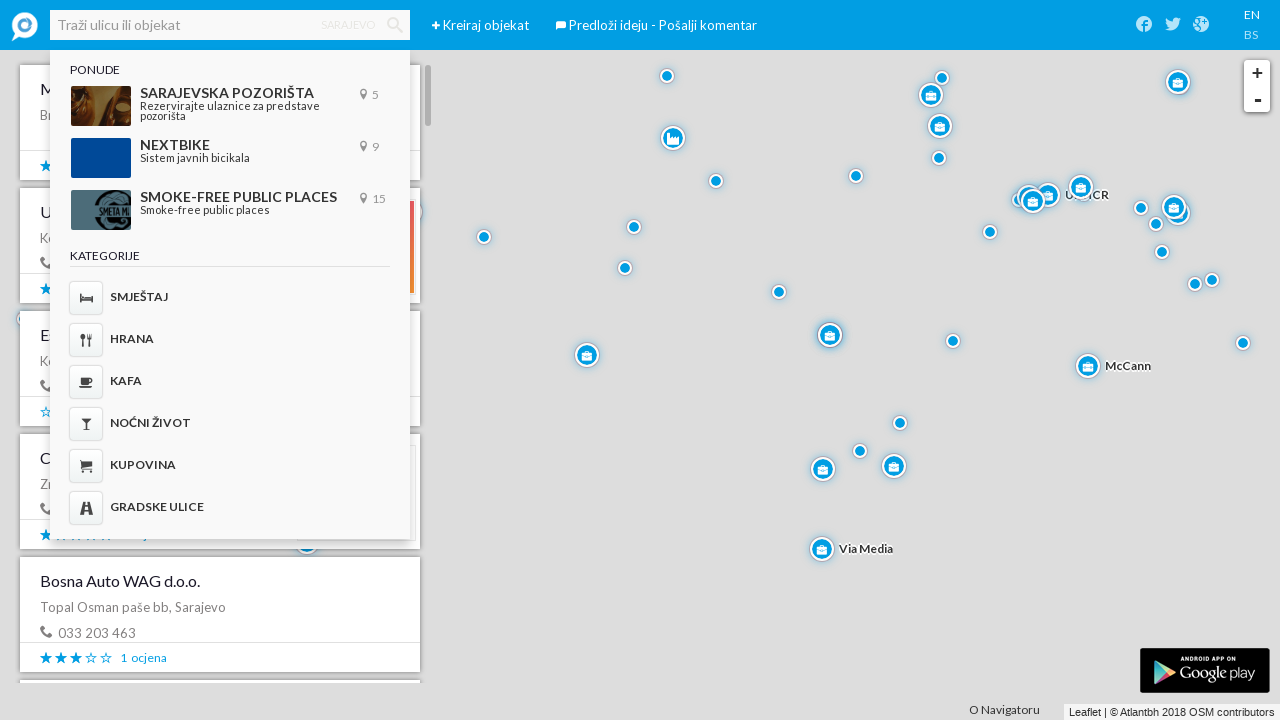